Automates text input field by entering a value and validating the entered text

Starting URL: https://seleniumbase.io/demo_page

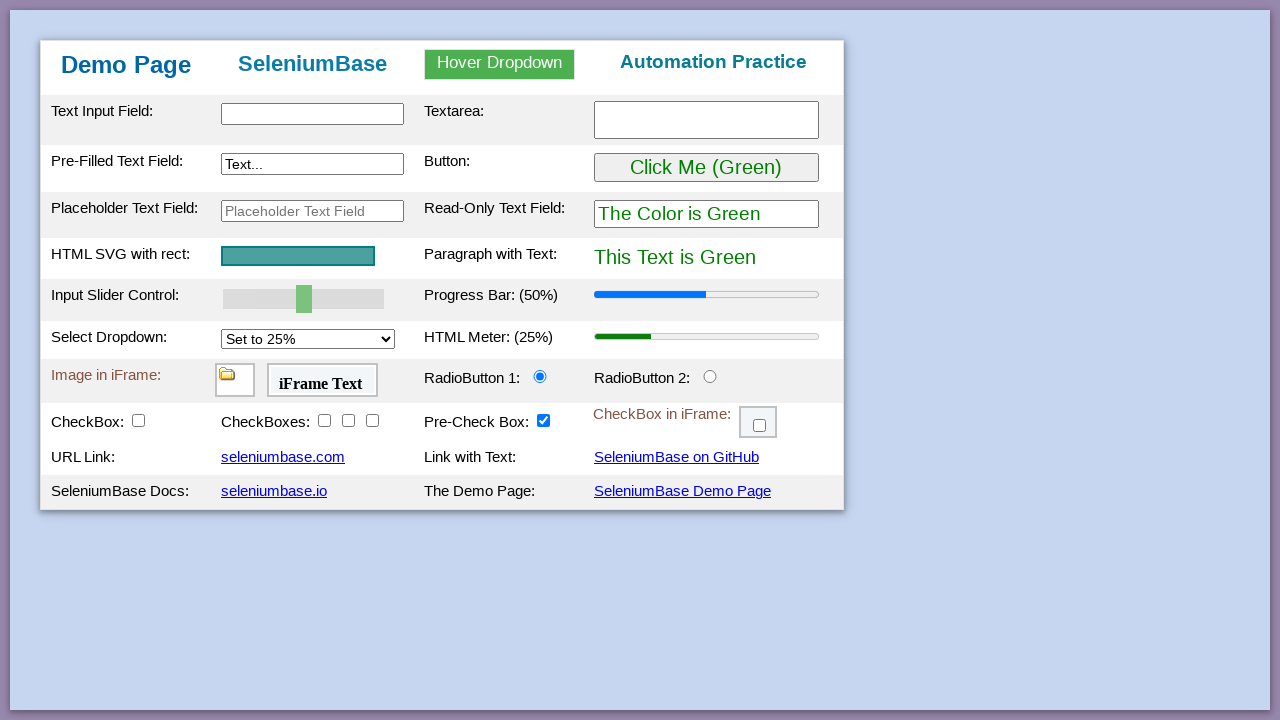

Filled text input field with 'Test Input' on #myTextInput
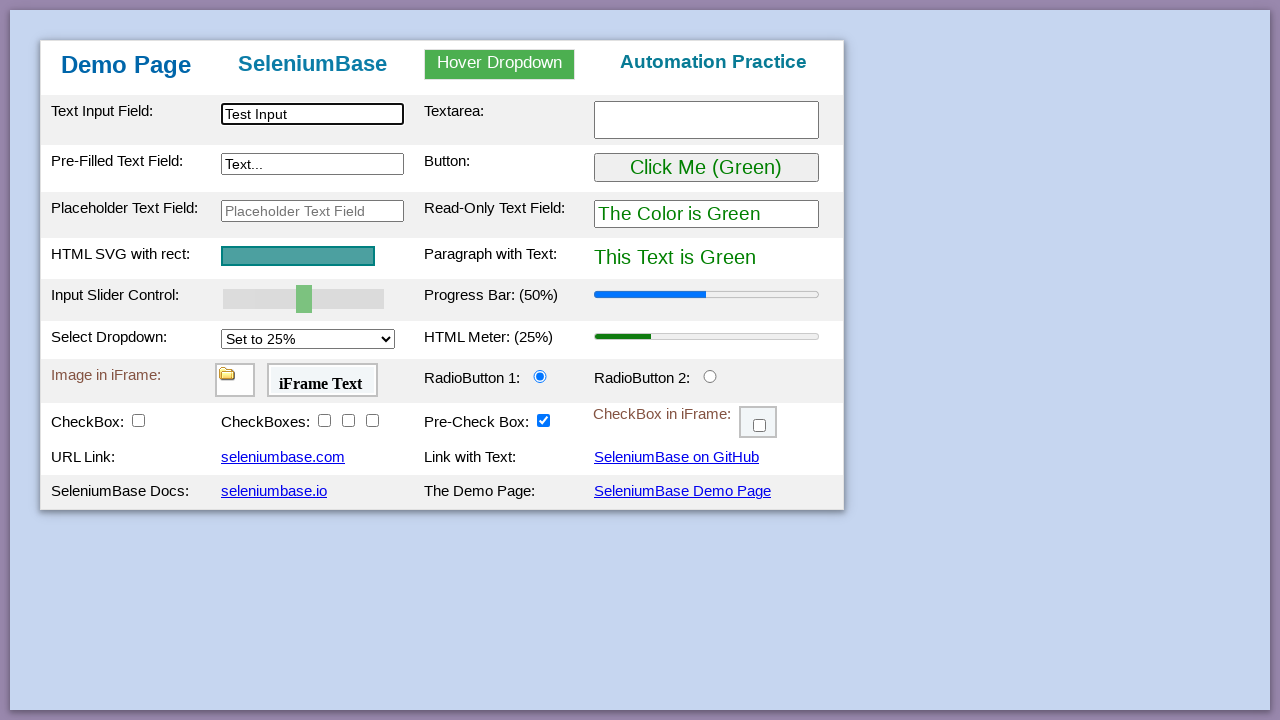

Verified that text input field contains 'Test Input'
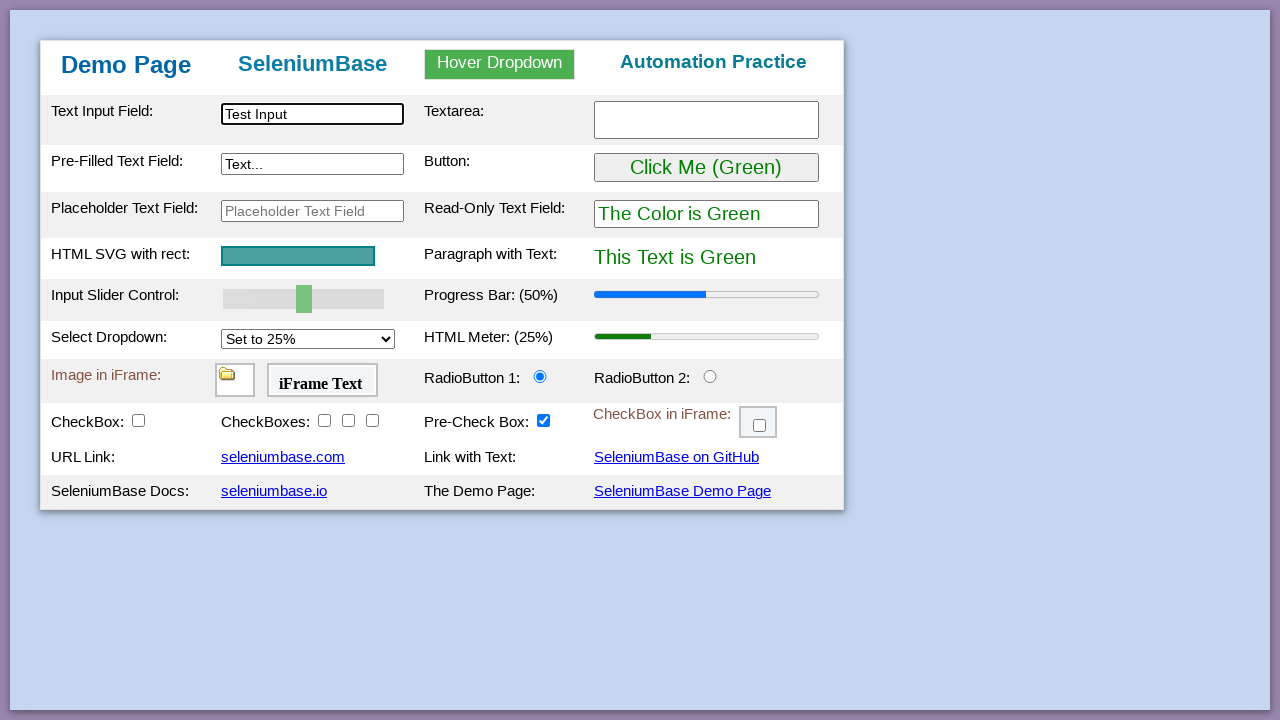

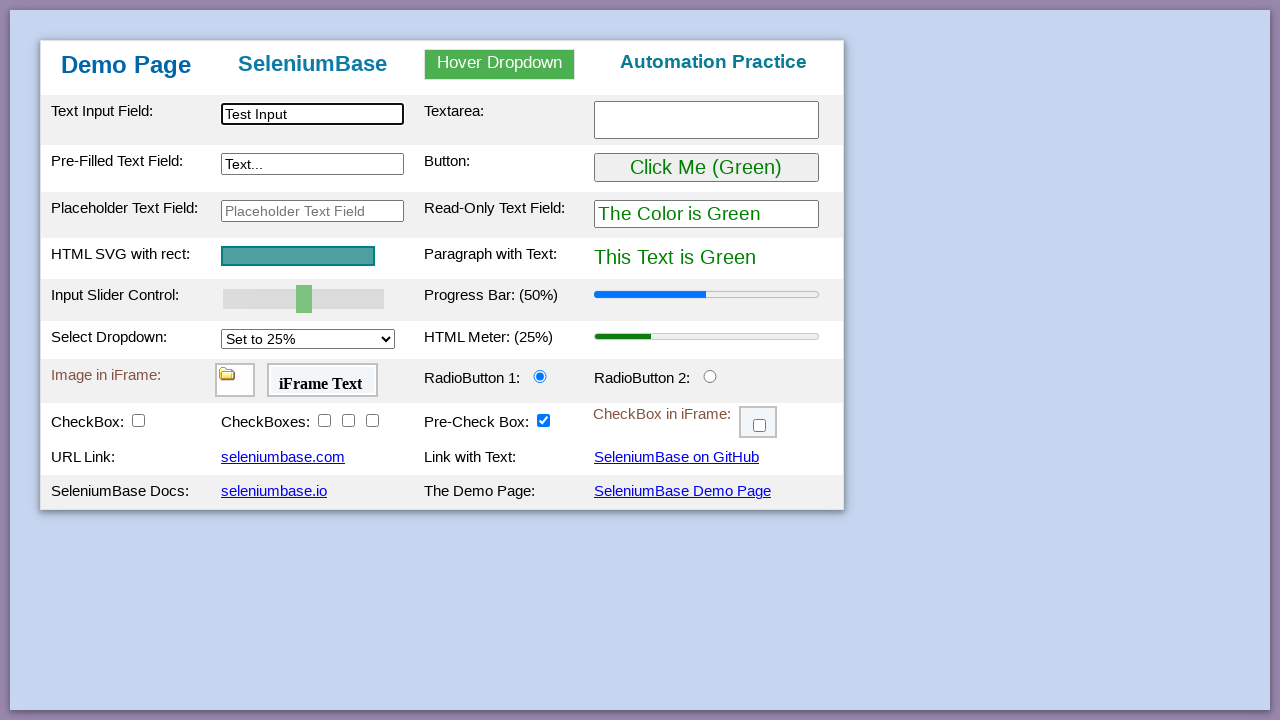